Tests the locations page on Bucks County Library website by clicking on Locations and verifying that all expected library location names are displayed.

Starting URL: https://buckslib.org/

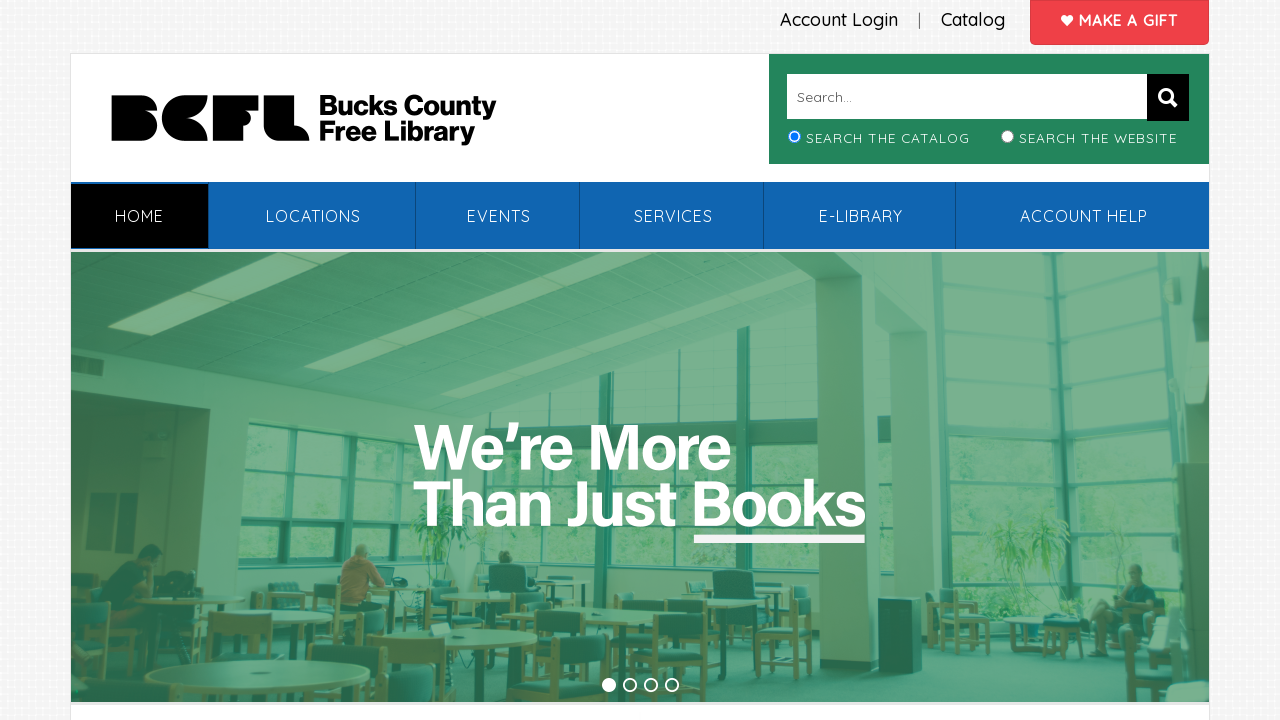

Clicked on Locations link at (313, 216) on xpath=//*[contains(text(),' Locations')]
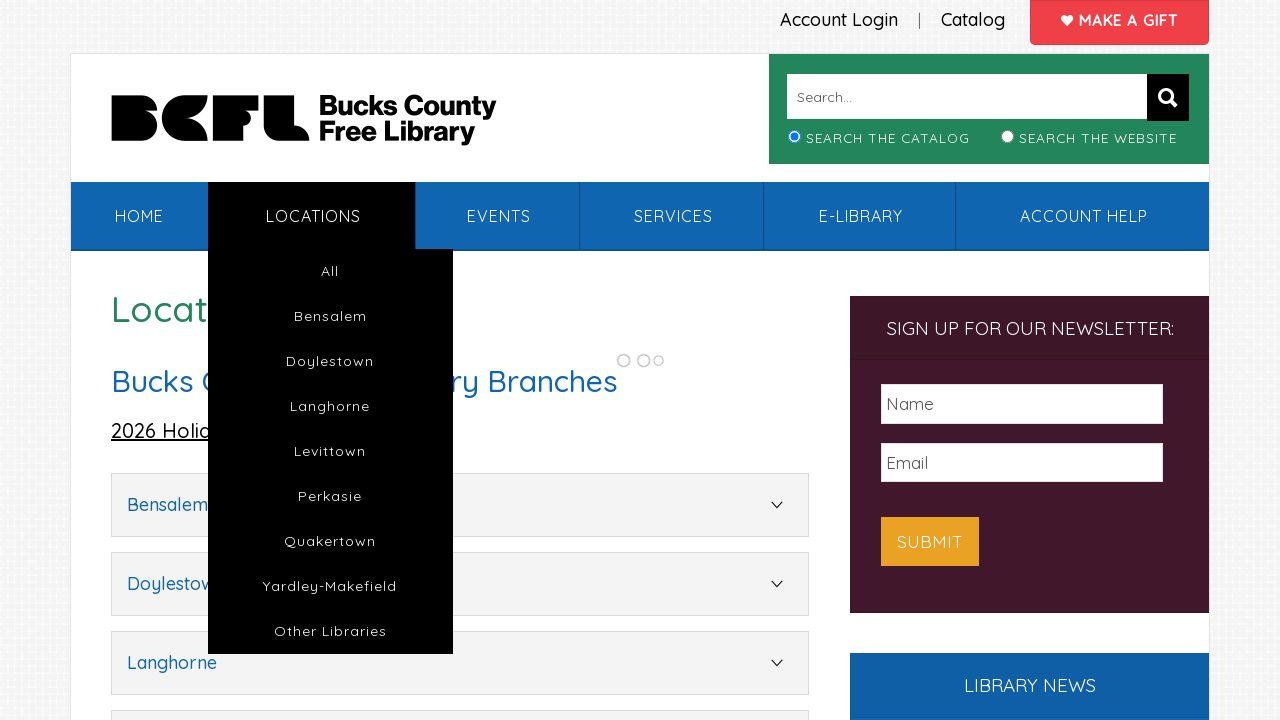

Location accordion loaded
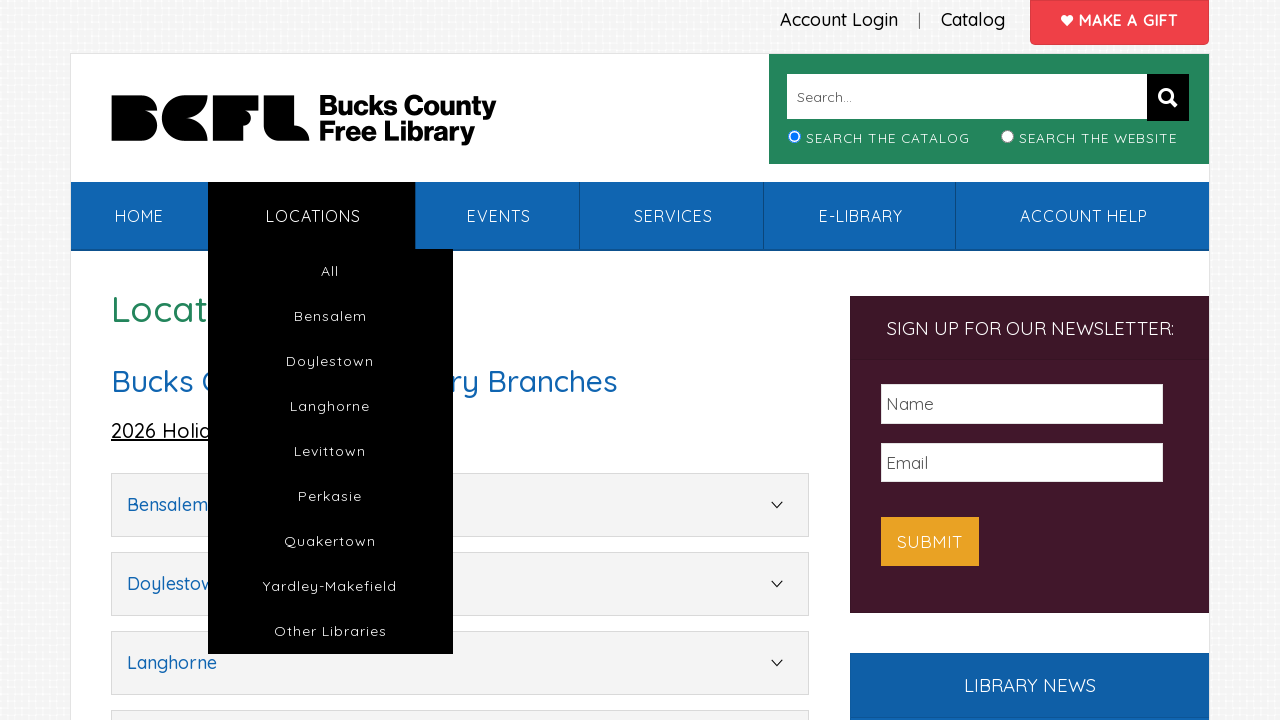

Verified location 'Bensalem' is displayed
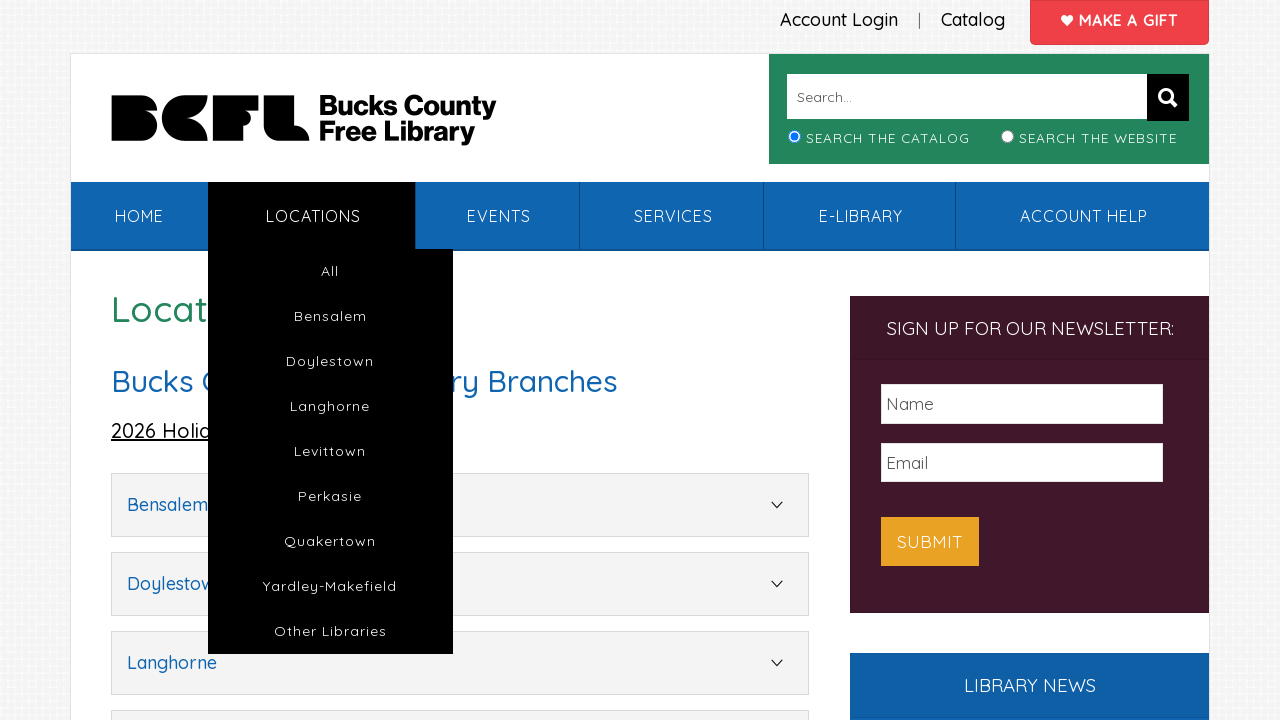

Verified location 'Doylestown' is displayed
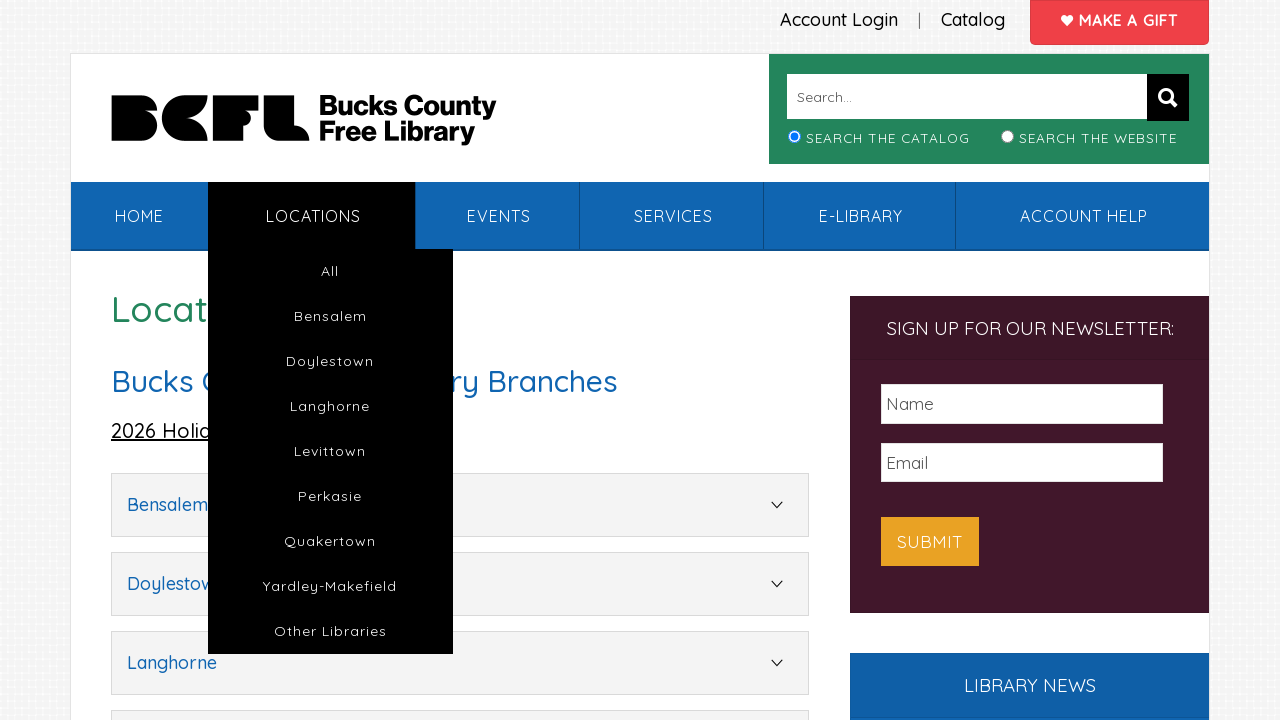

Verified location 'Langhorne' is displayed
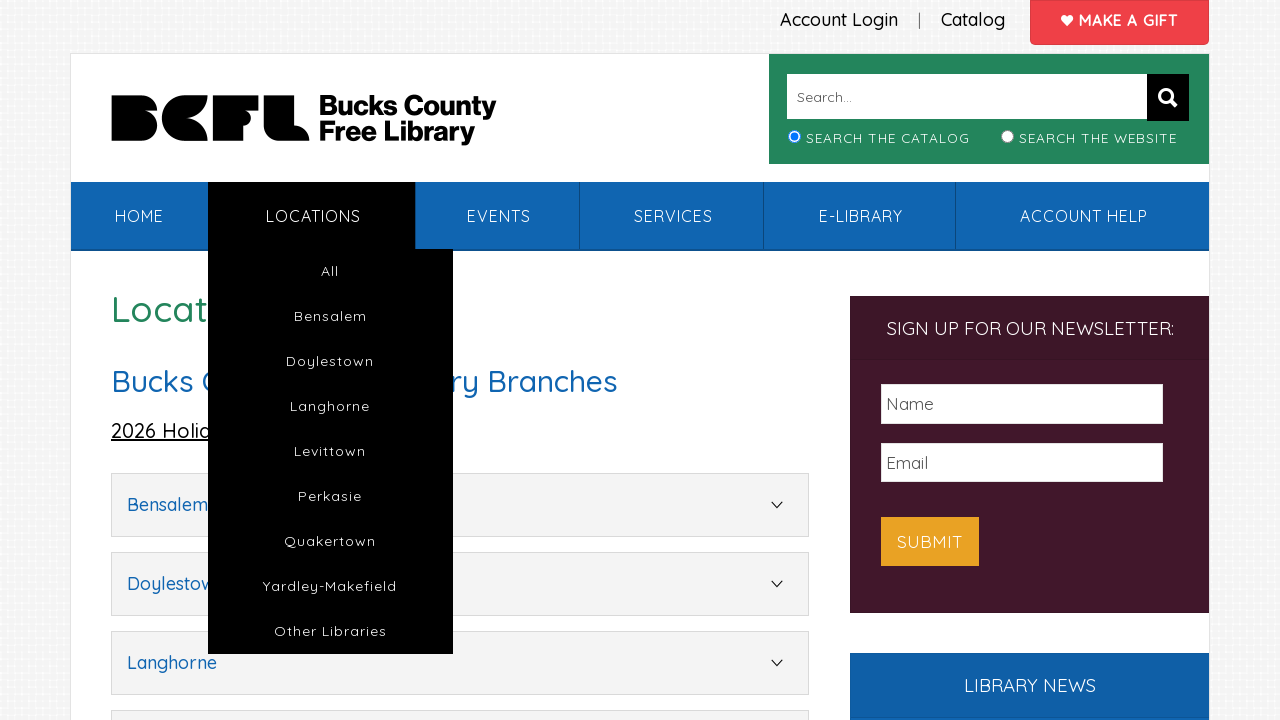

Verified location 'Levittown' is displayed
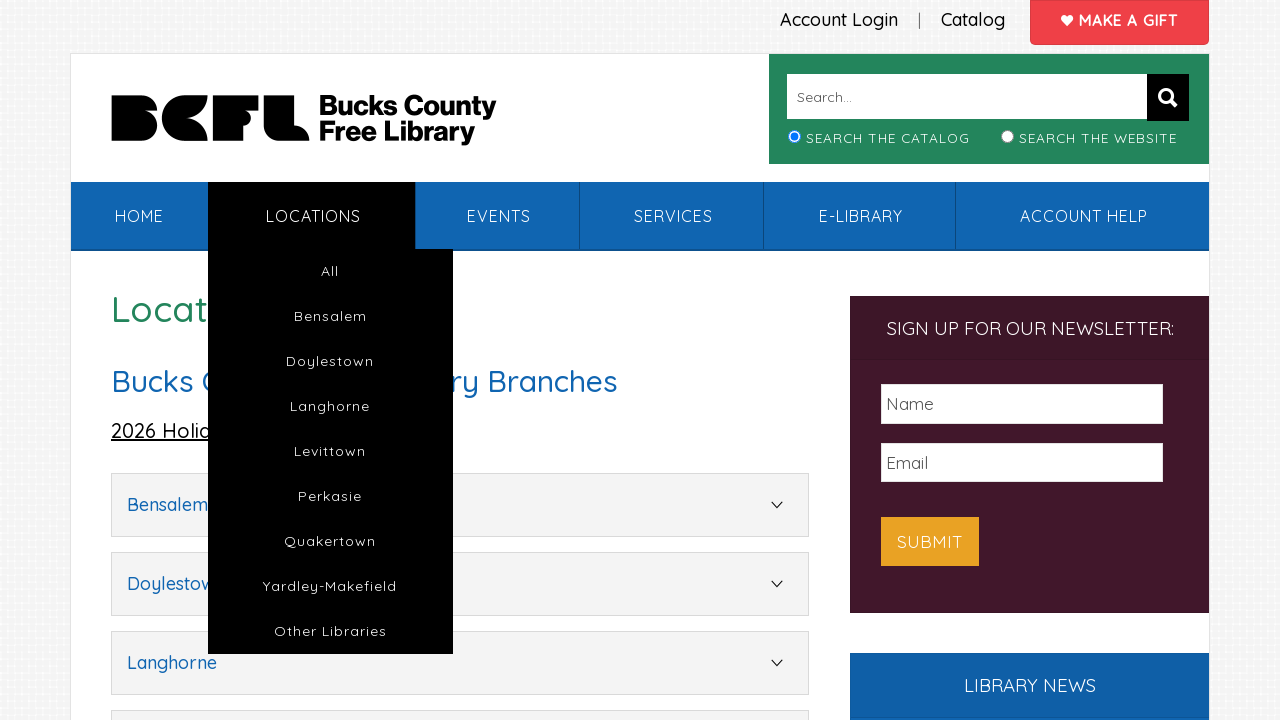

Verified location 'Perkasie' is displayed
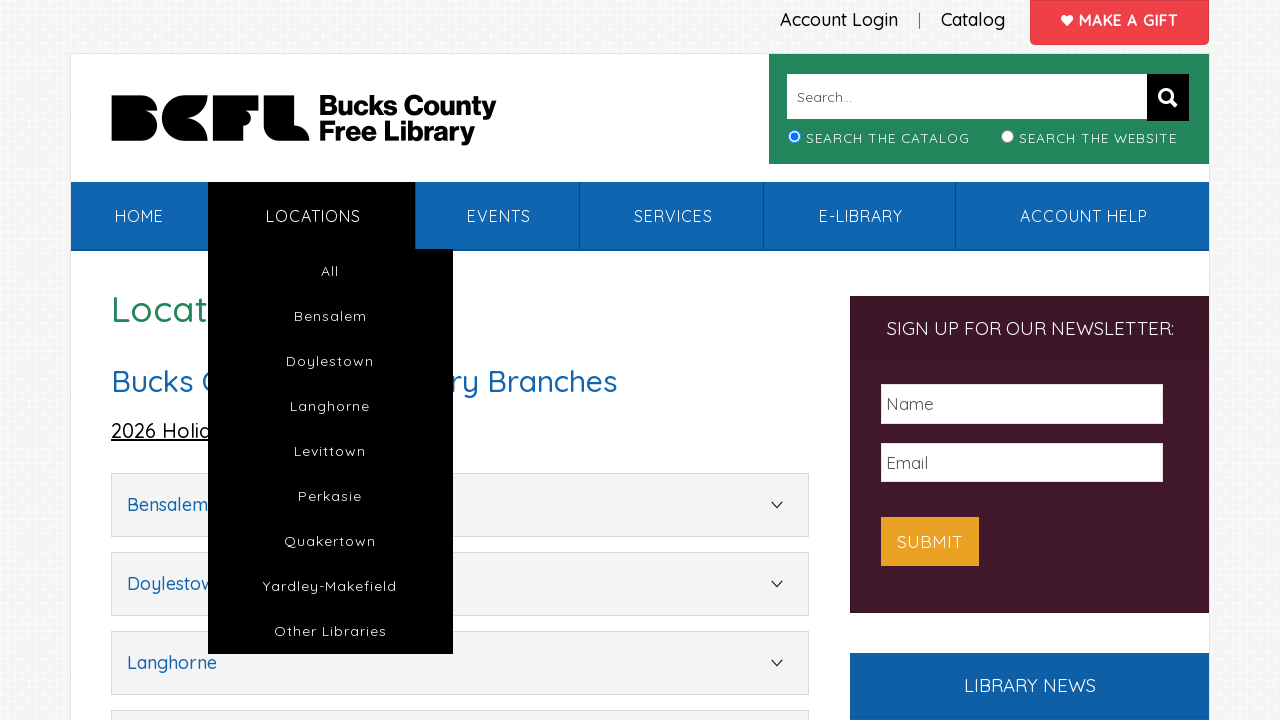

Verified location 'Quakertown' is displayed
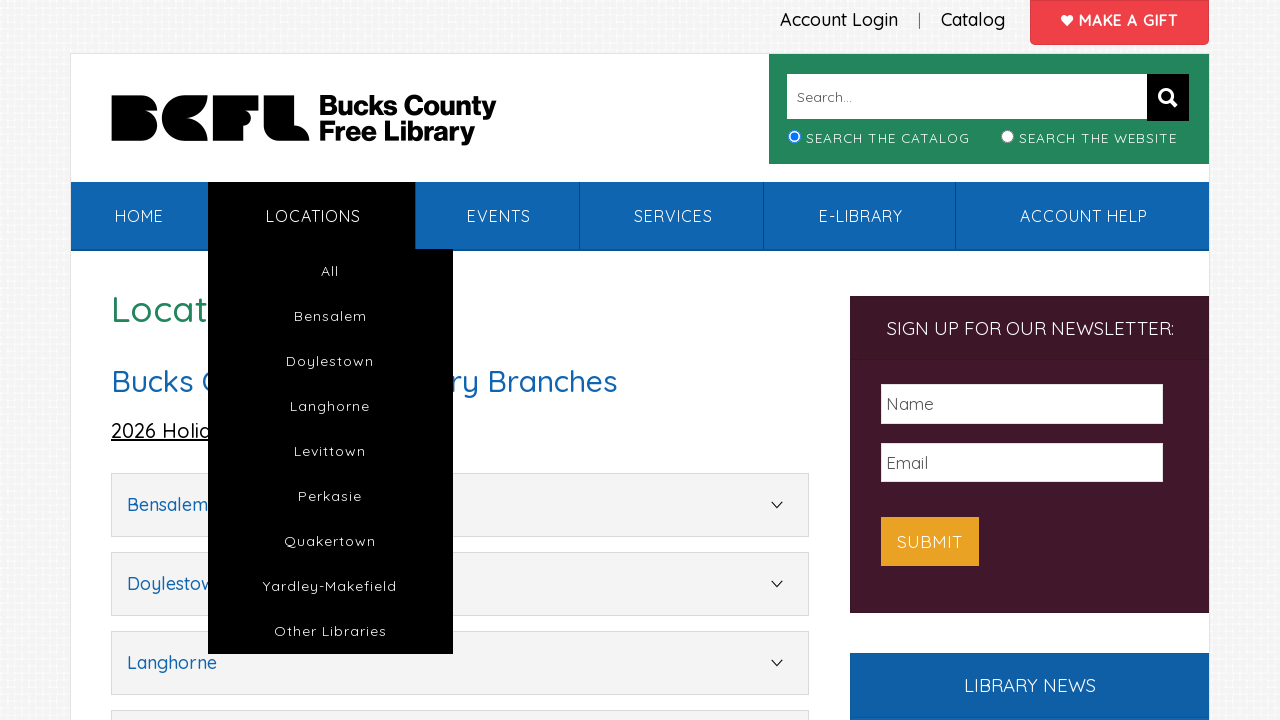

Verified location 'Yardley-Makefield' is displayed
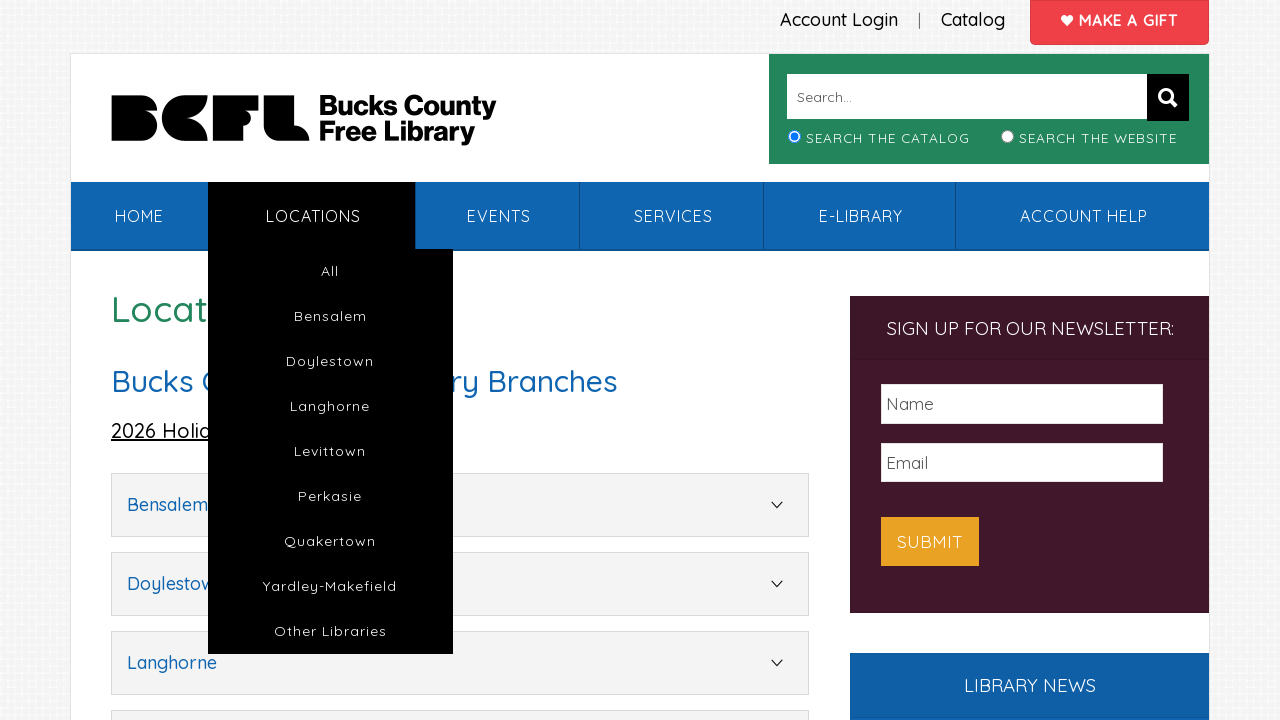

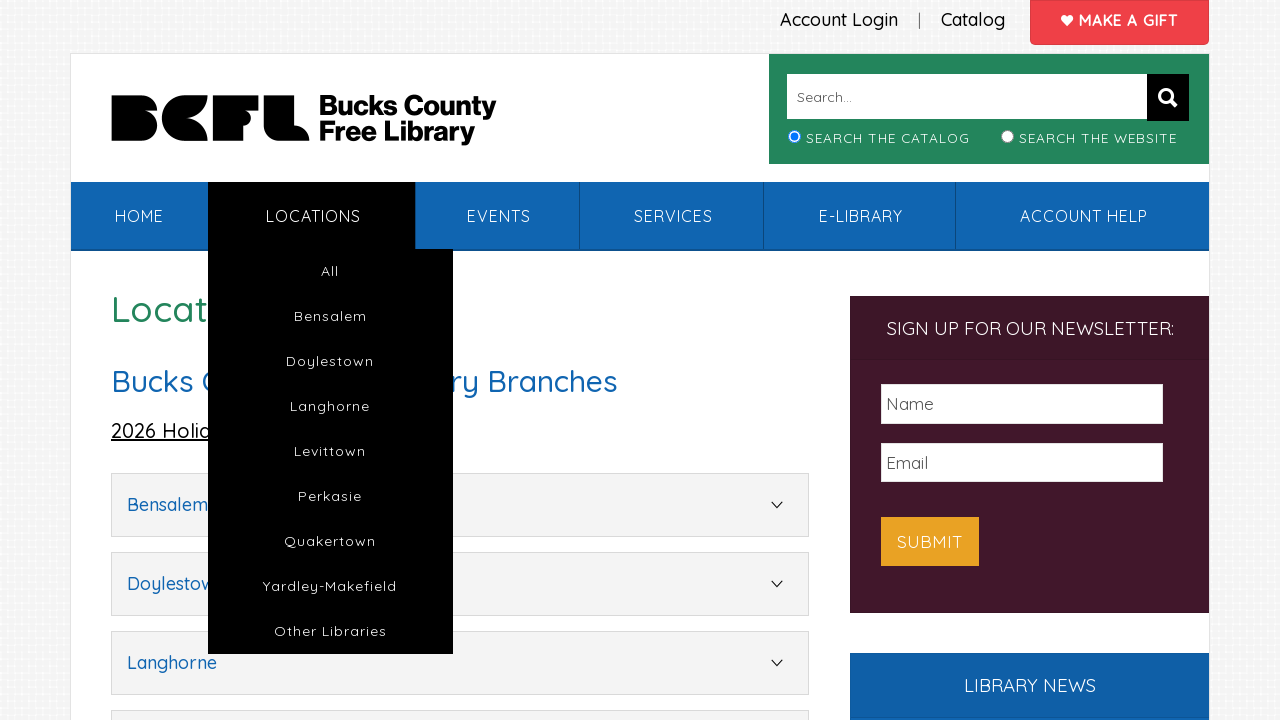